Tests dropdown selection functionality by selecting options using different methods (value, visible text, and index) and verifying the selections

Starting URL: https://practice.expandtesting.com/dropdown

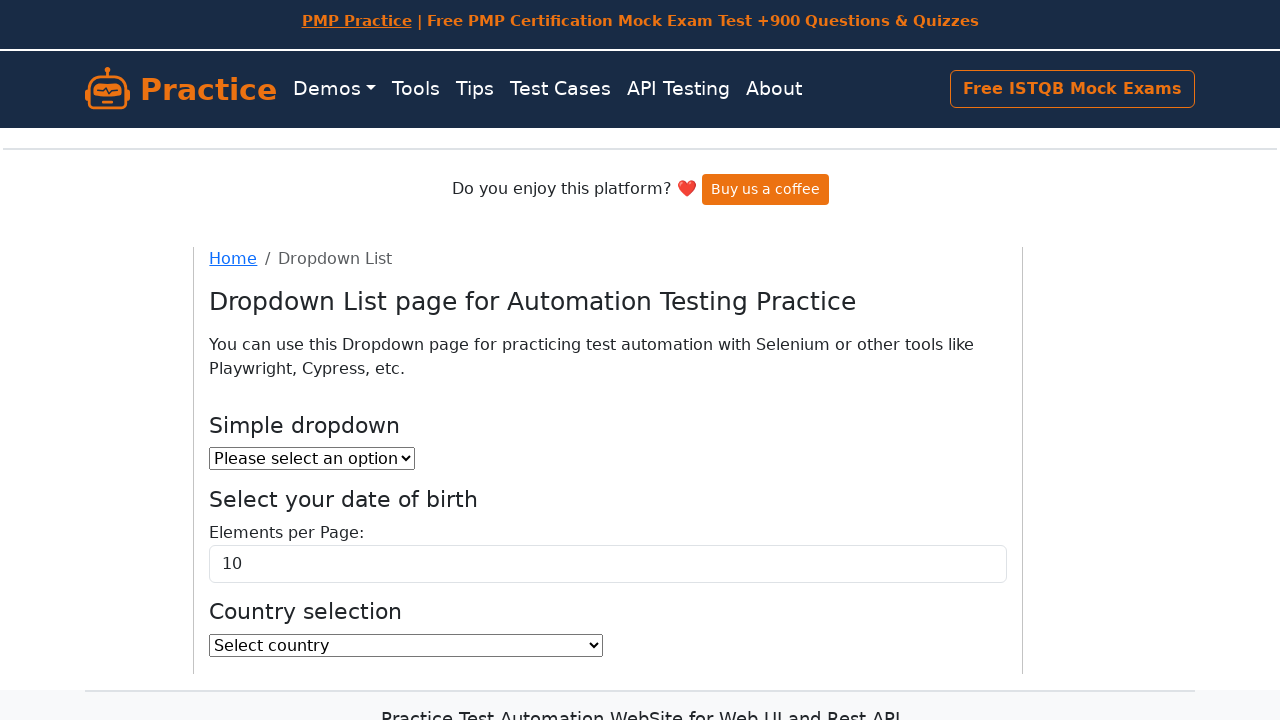

Located country dropdown element
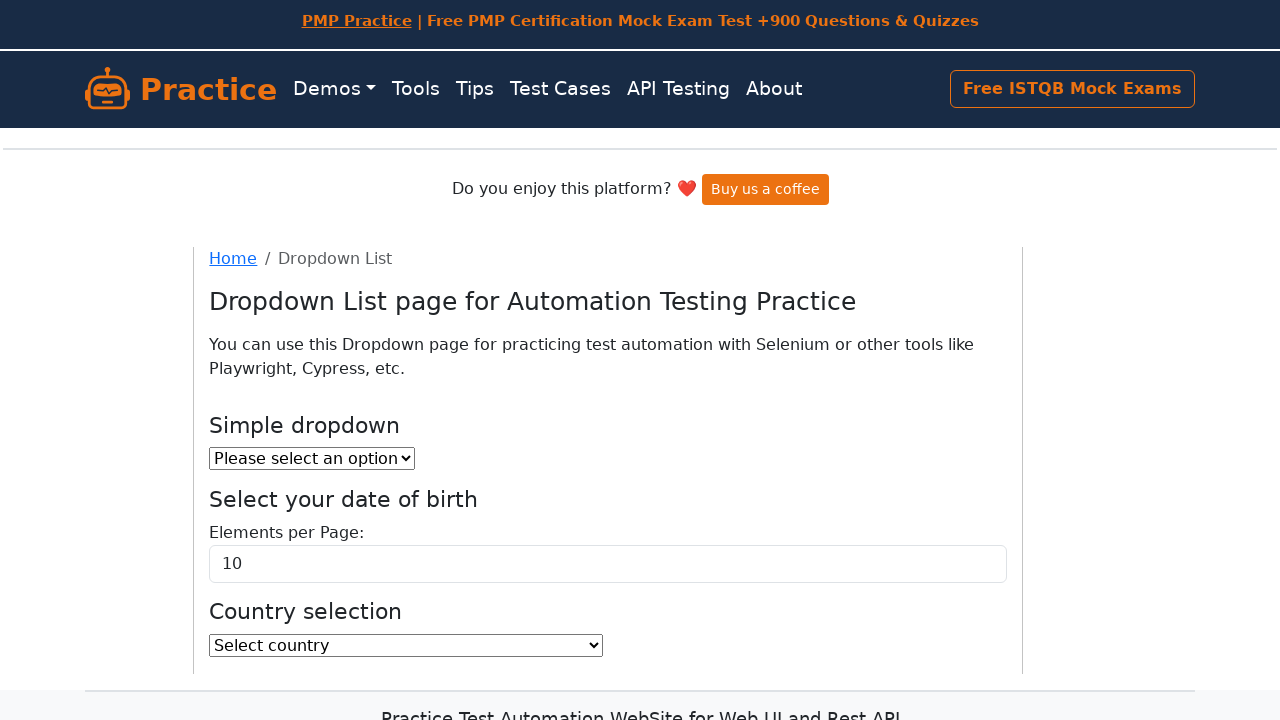

Selected dropdown option by value 'AL' on #country
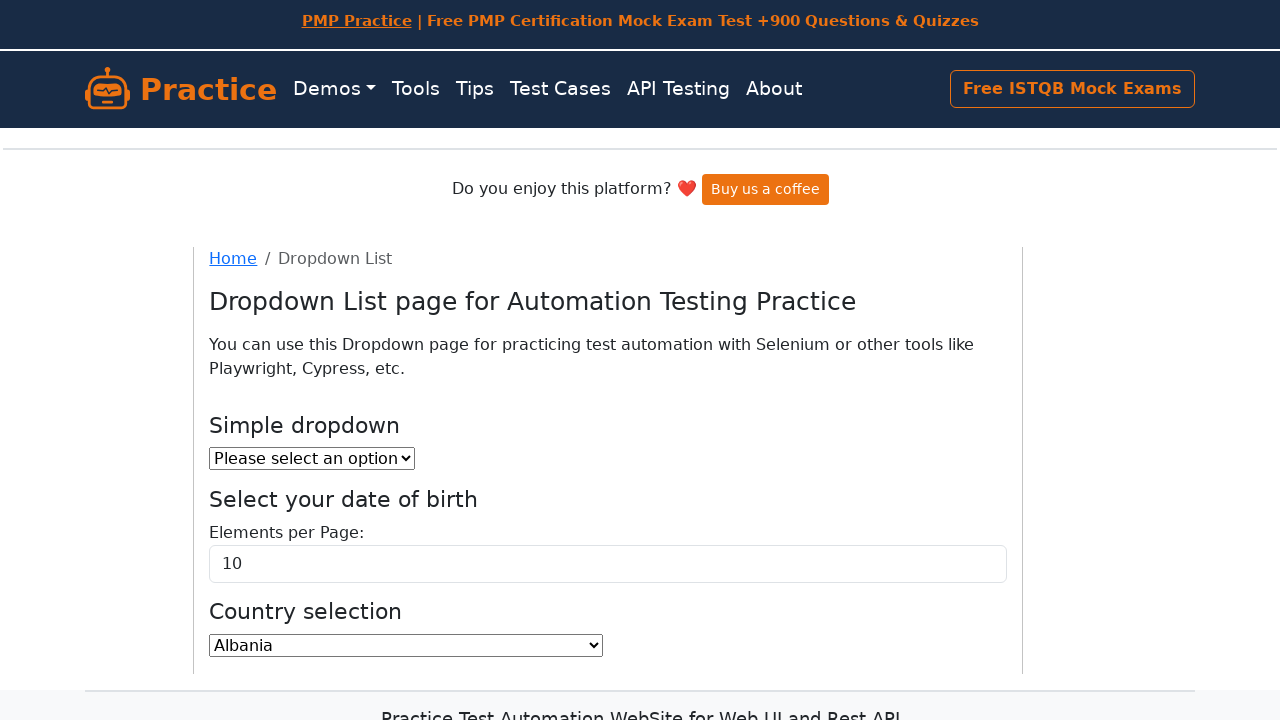

Waited 1000ms for dropdown to settle
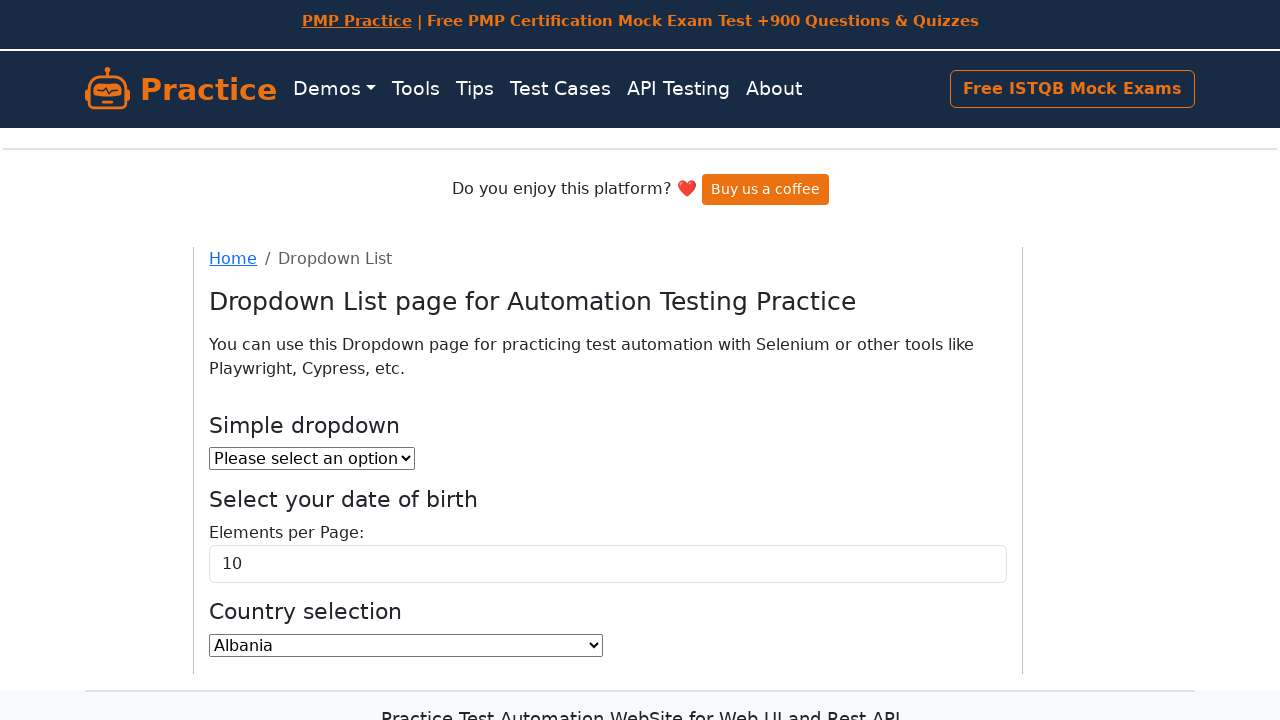

Selected dropdown option by visible text 'Algeria' on #country
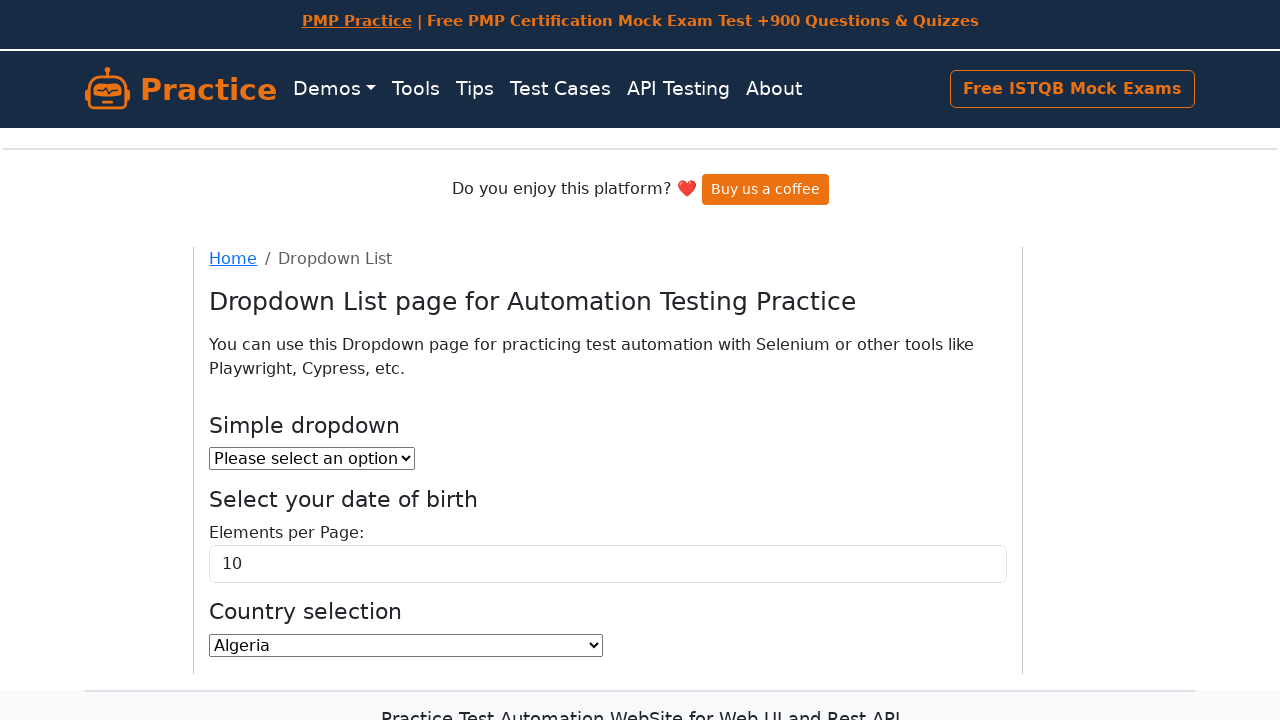

Waited 1000ms for dropdown to settle
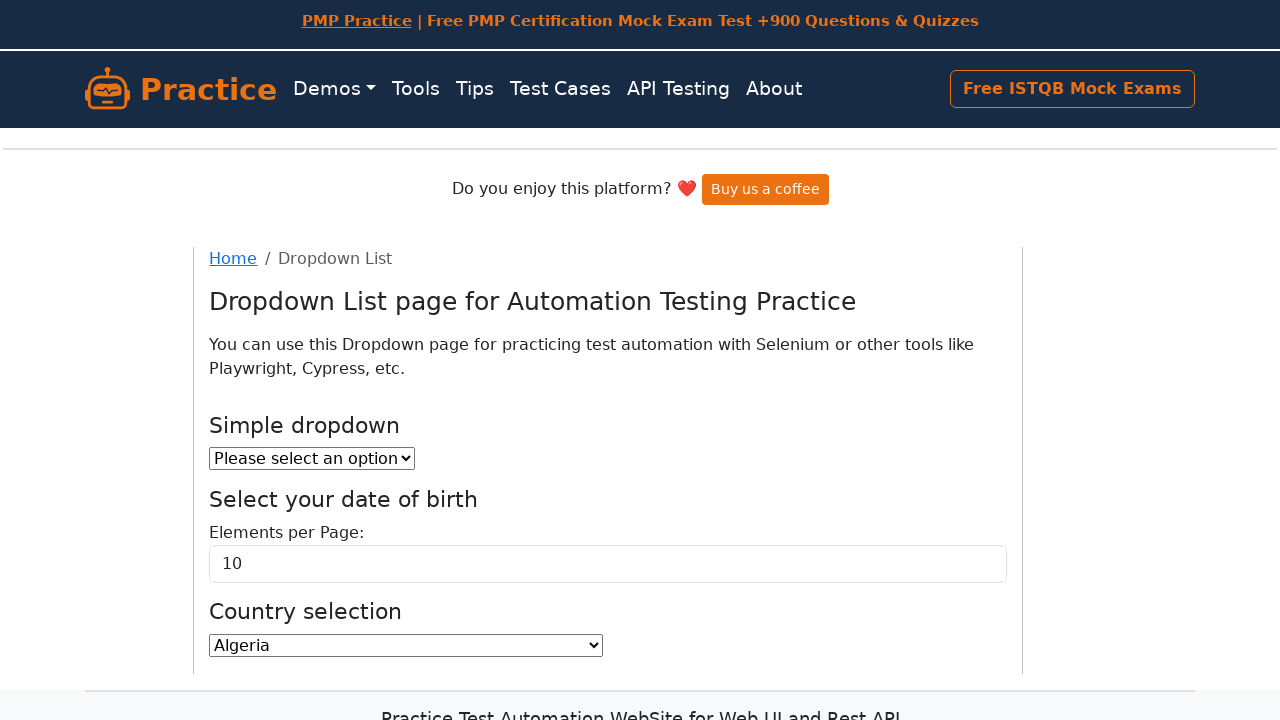

Selected dropdown option by index 1 on #country
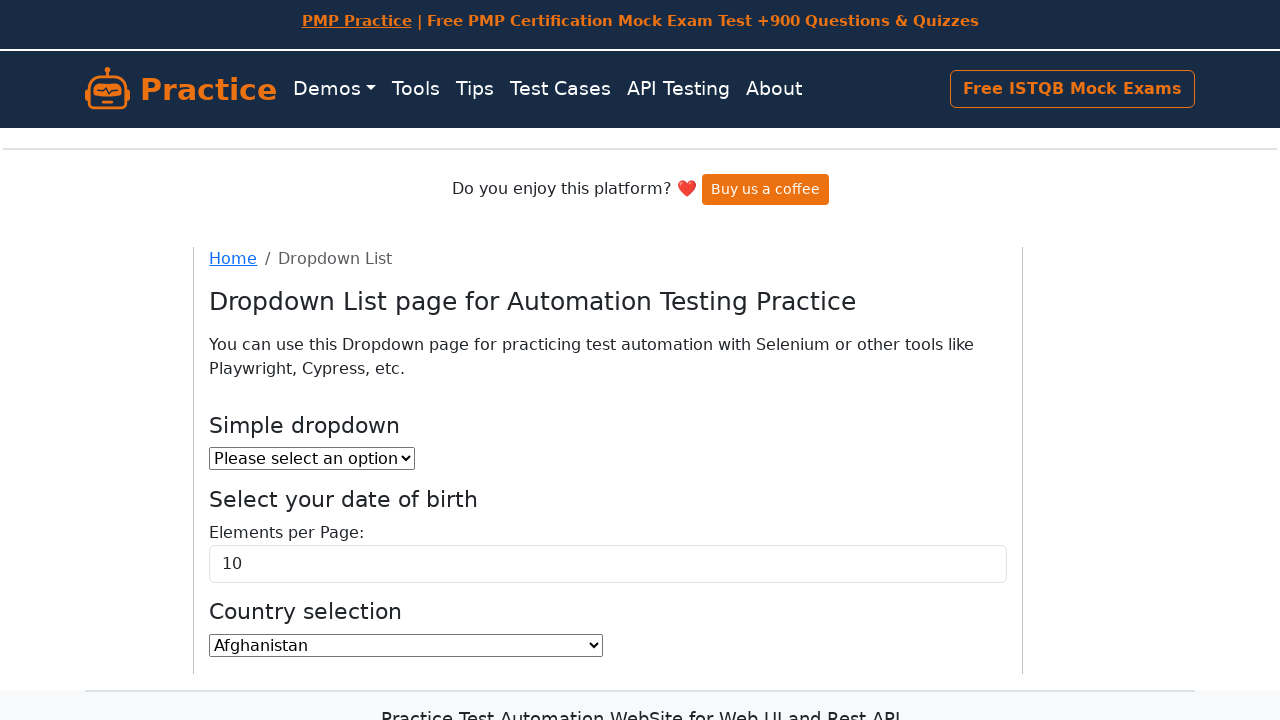

Waited 1000ms for dropdown to settle
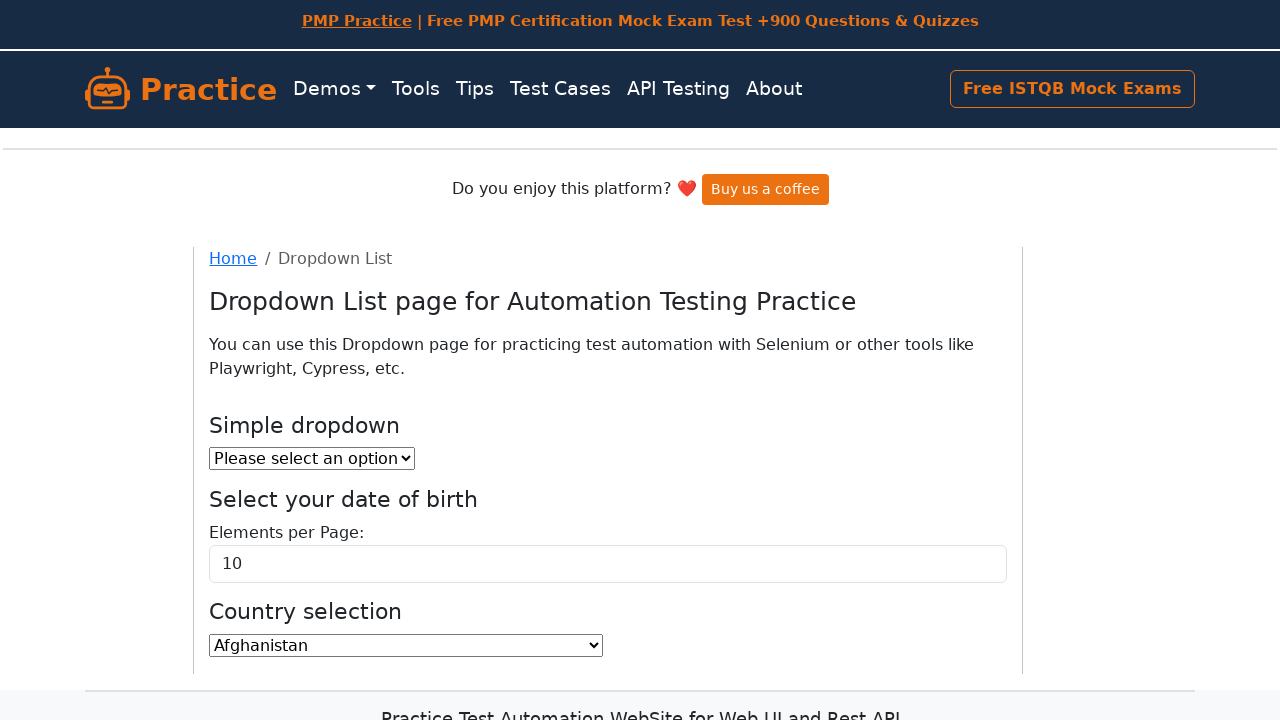

Retrieved all dropdown options
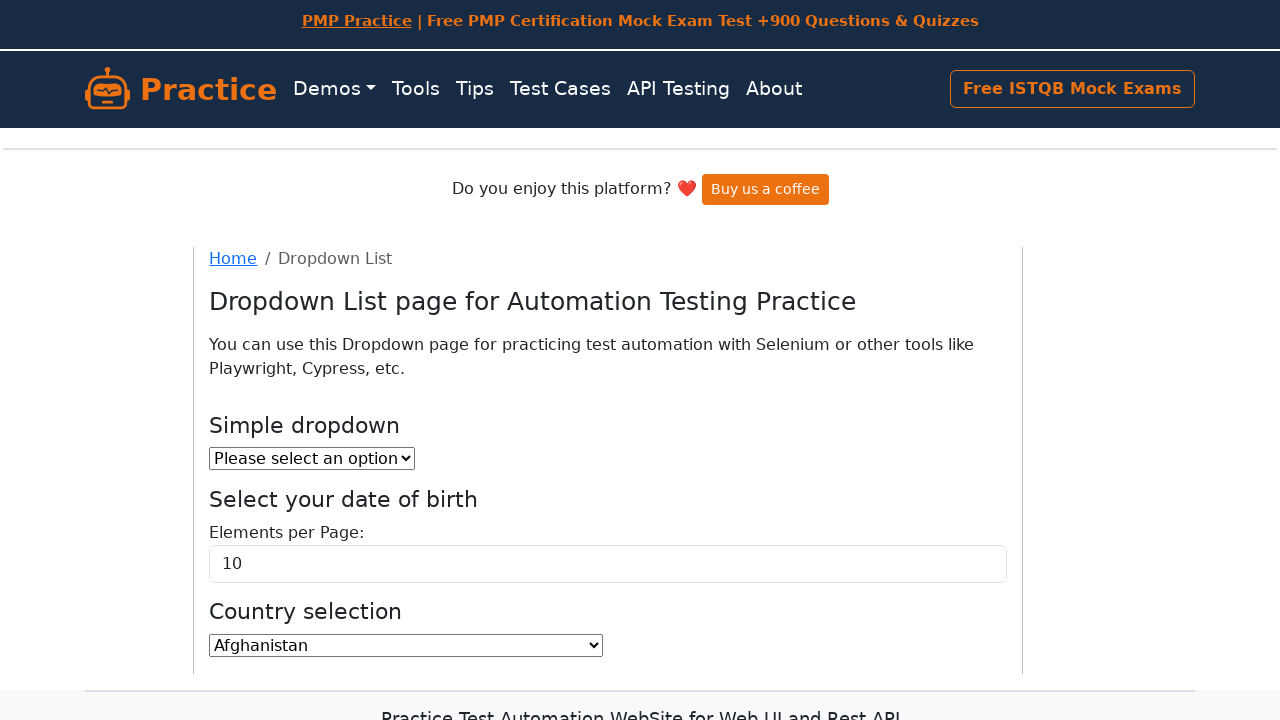

Retrieved currently selected option text
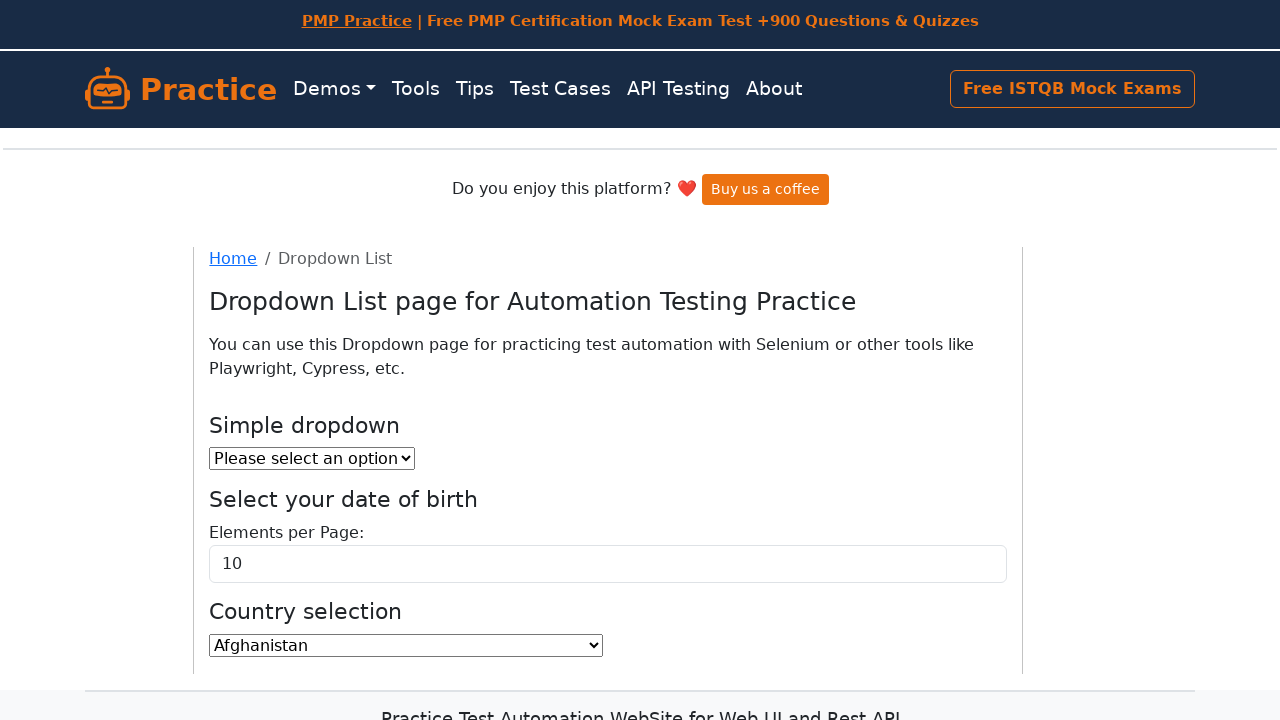

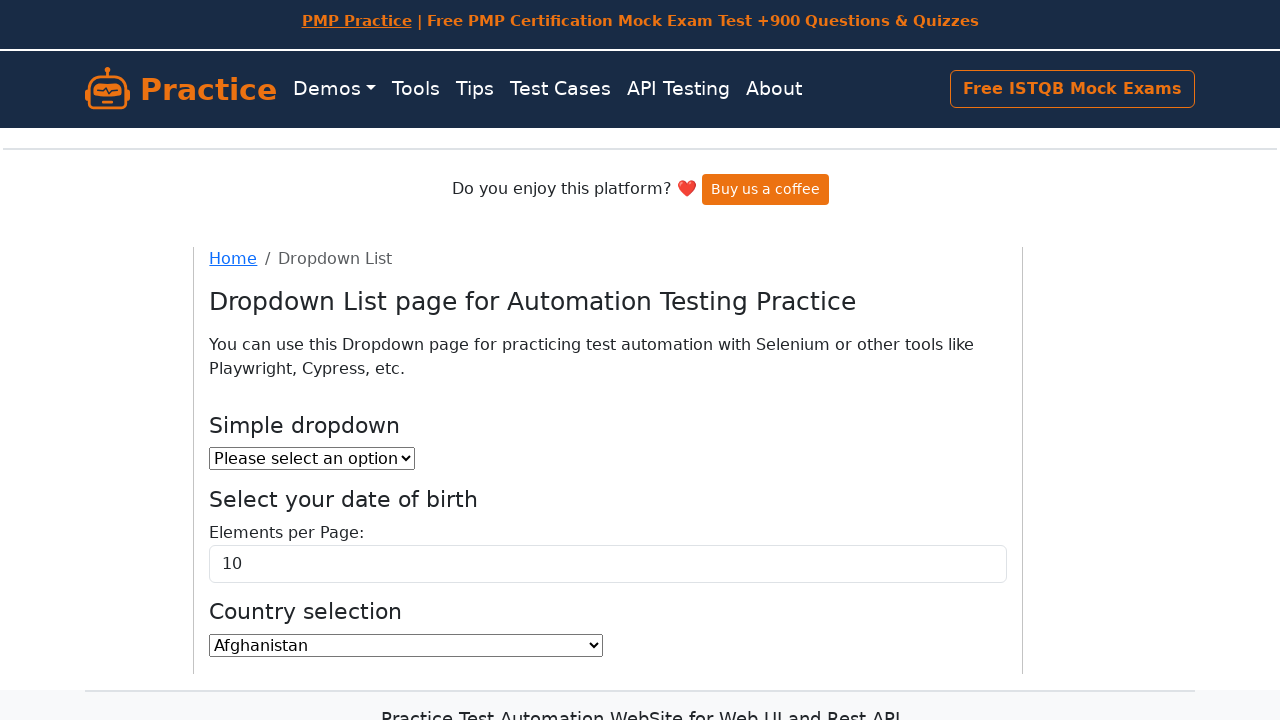